Navigates to demo table page and counts employees per department from the employee table

Starting URL: http://automationbykrishna.com/

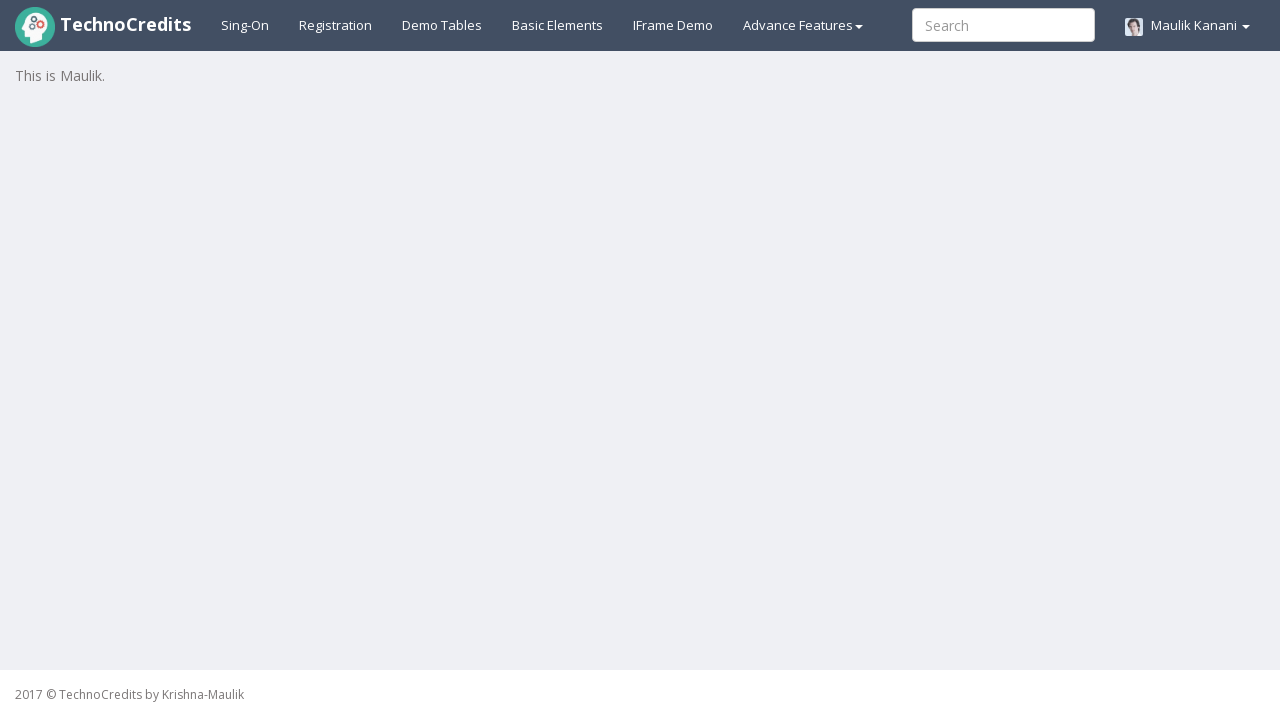

Clicked demo table link to navigate to table page at (442, 25) on #demotable
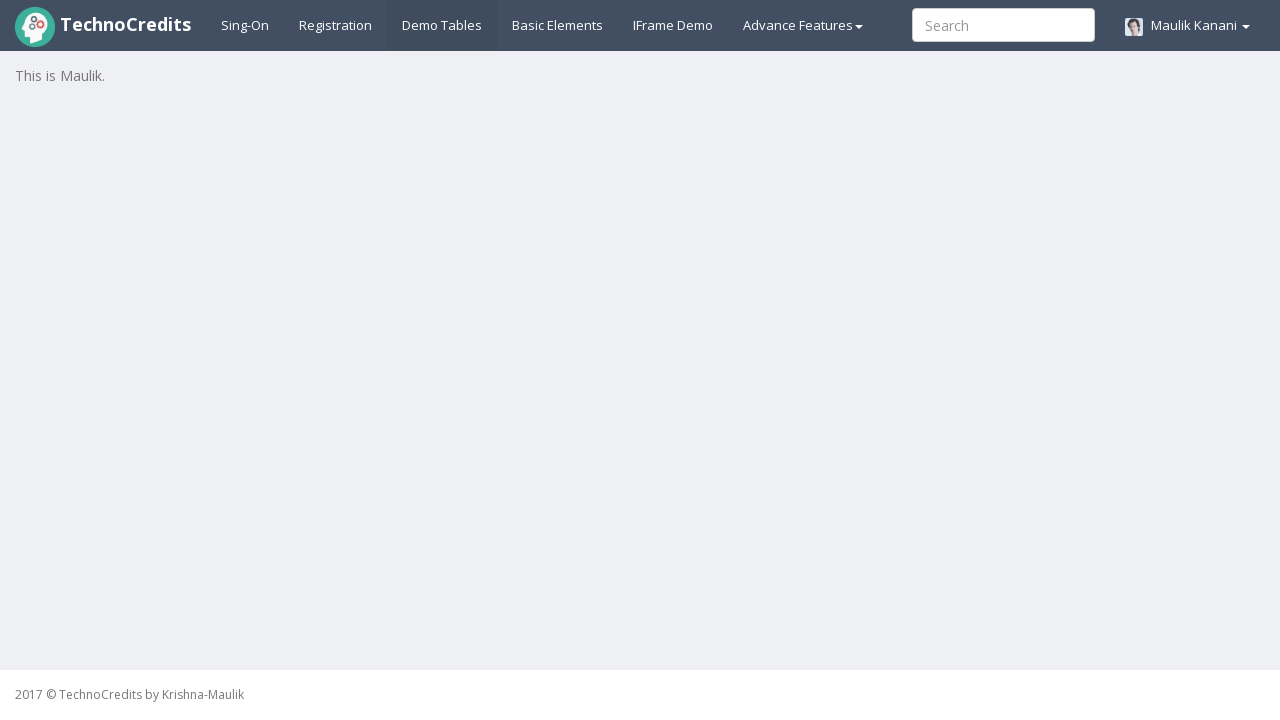

Employee table loaded successfully
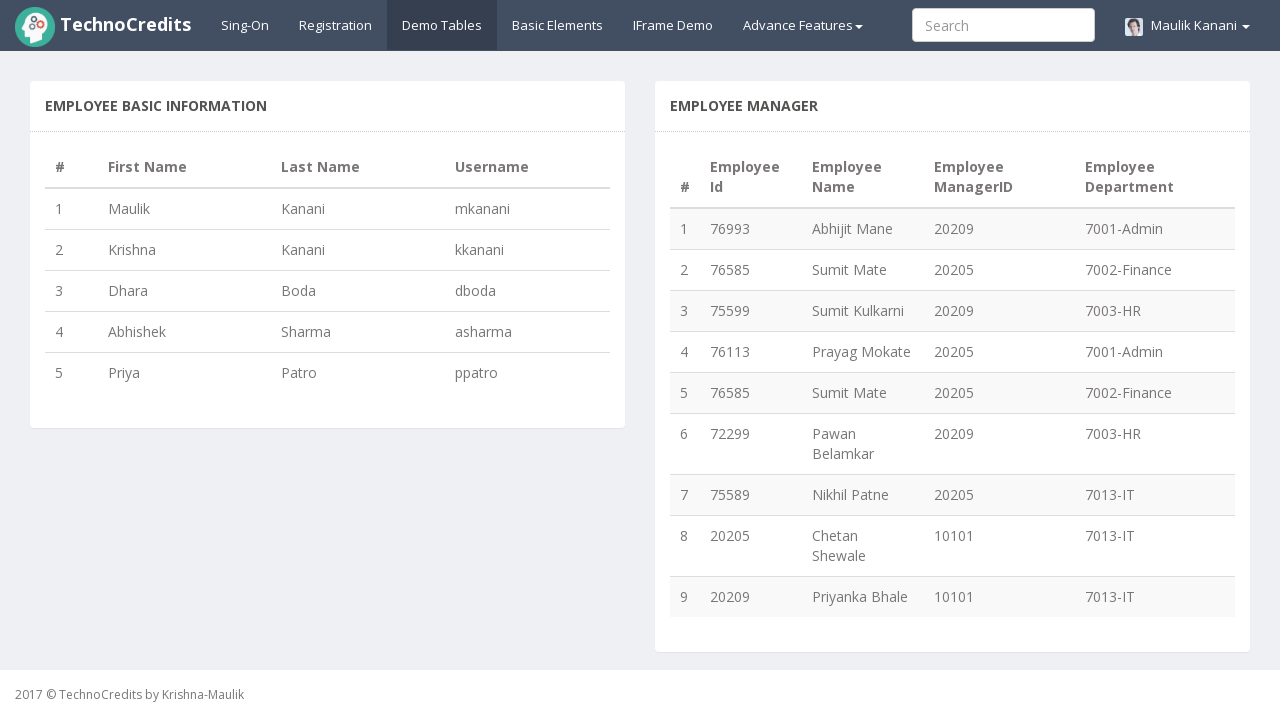

Retrieved employee table row count: 9
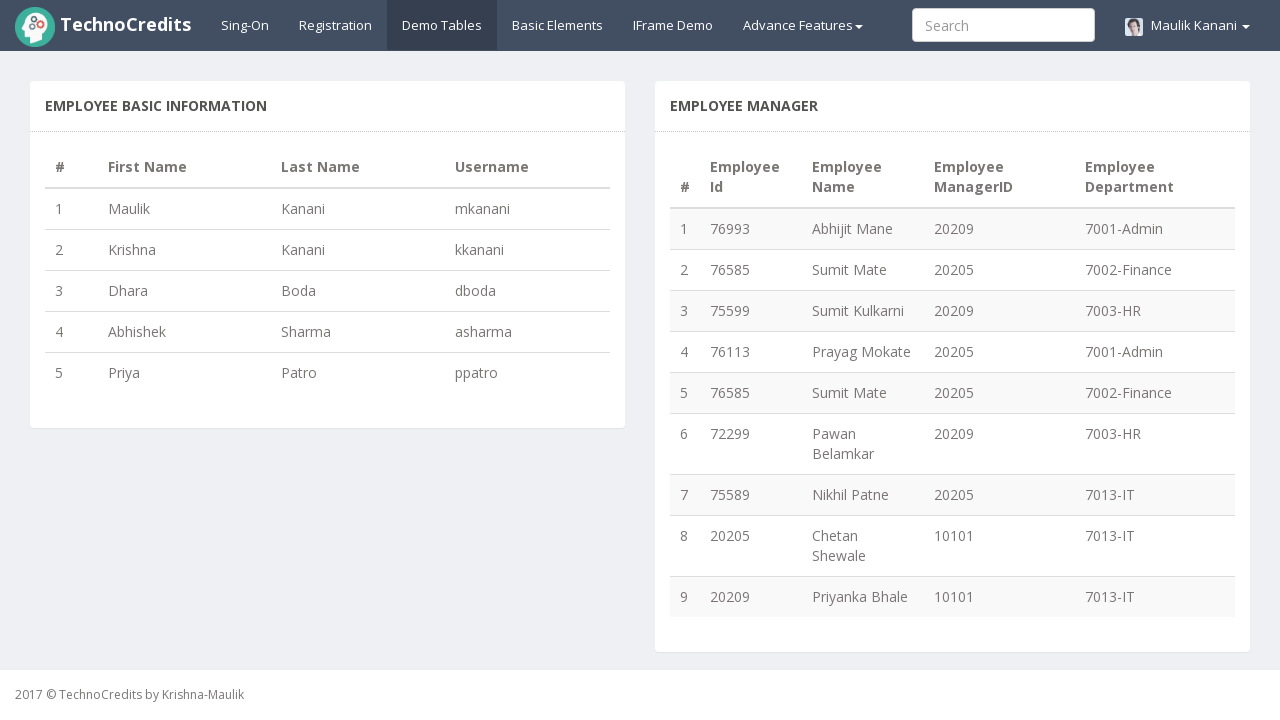

Retrieved department name '7001-Admin' from row 1
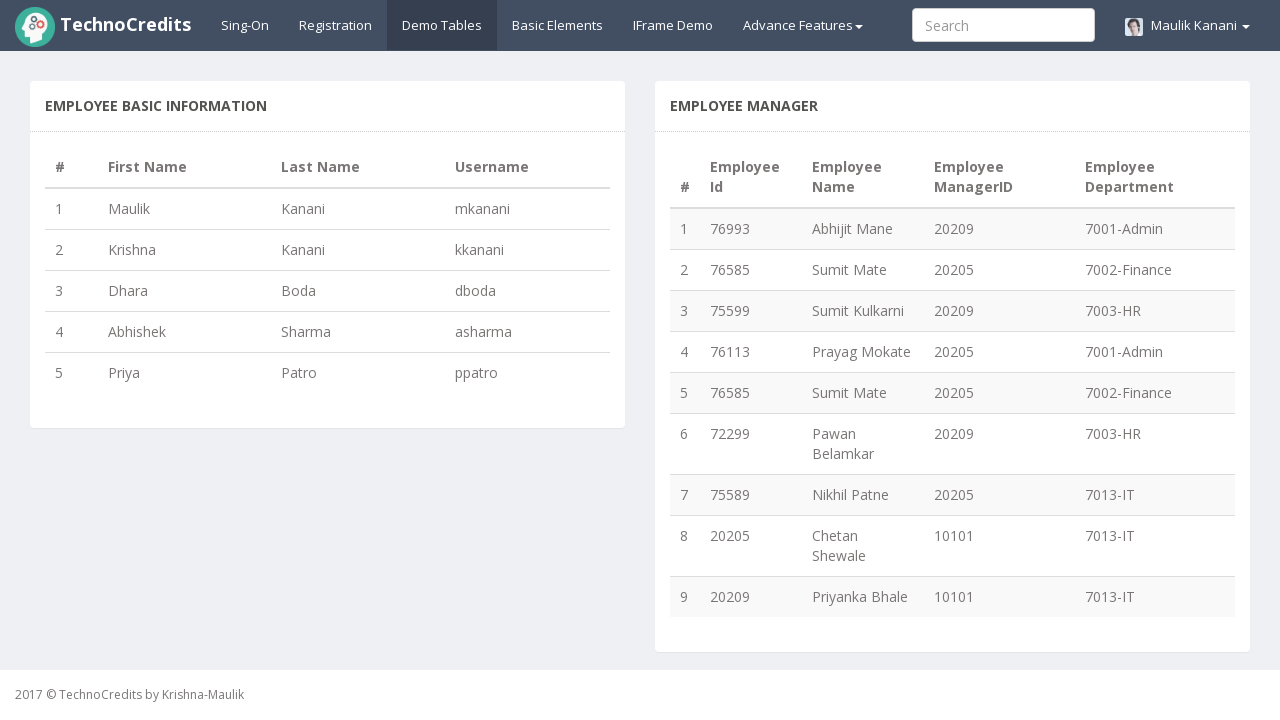

Retrieved department name '7002-Finance' from row 2
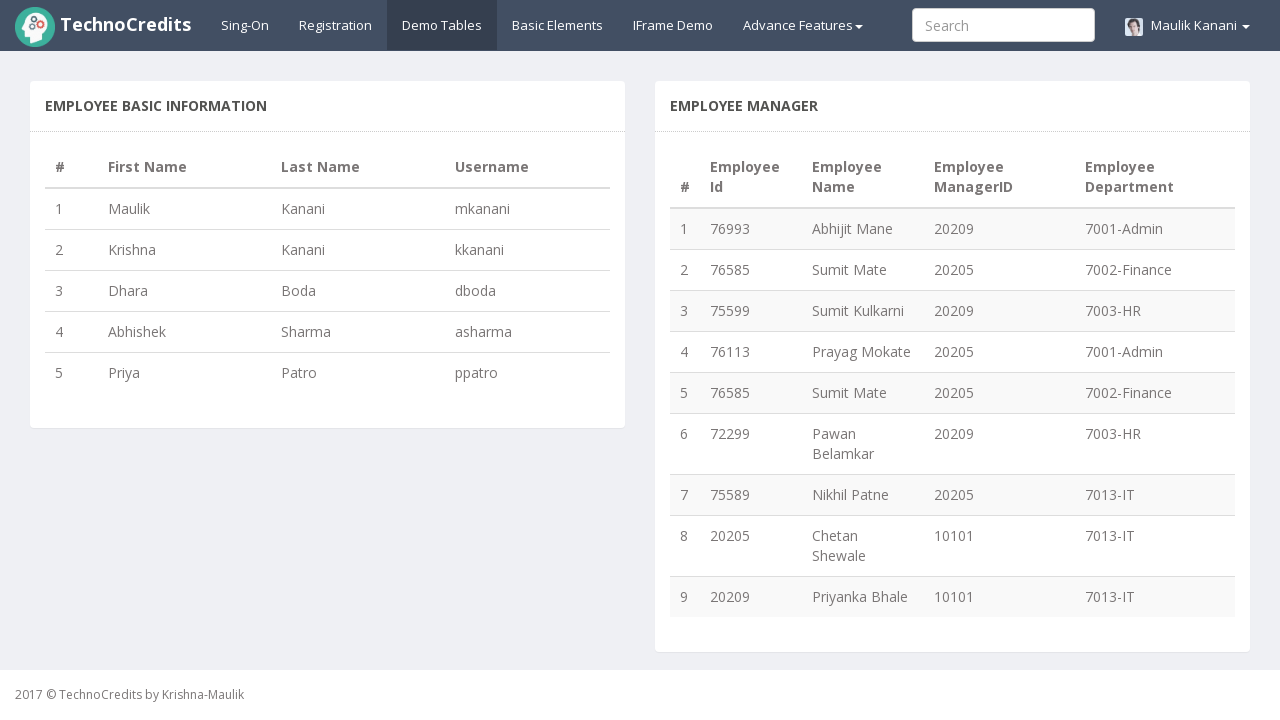

Retrieved department name '7003-HR' from row 3
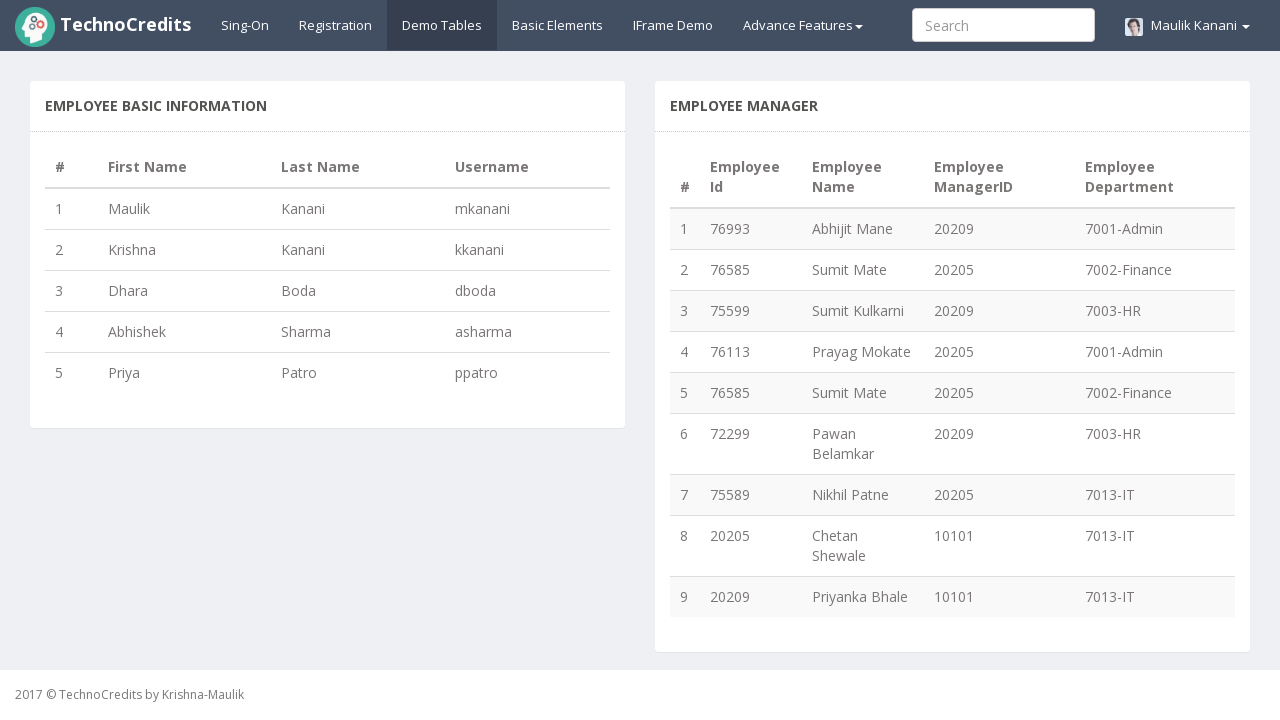

Retrieved department name '7001-Admin' from row 4
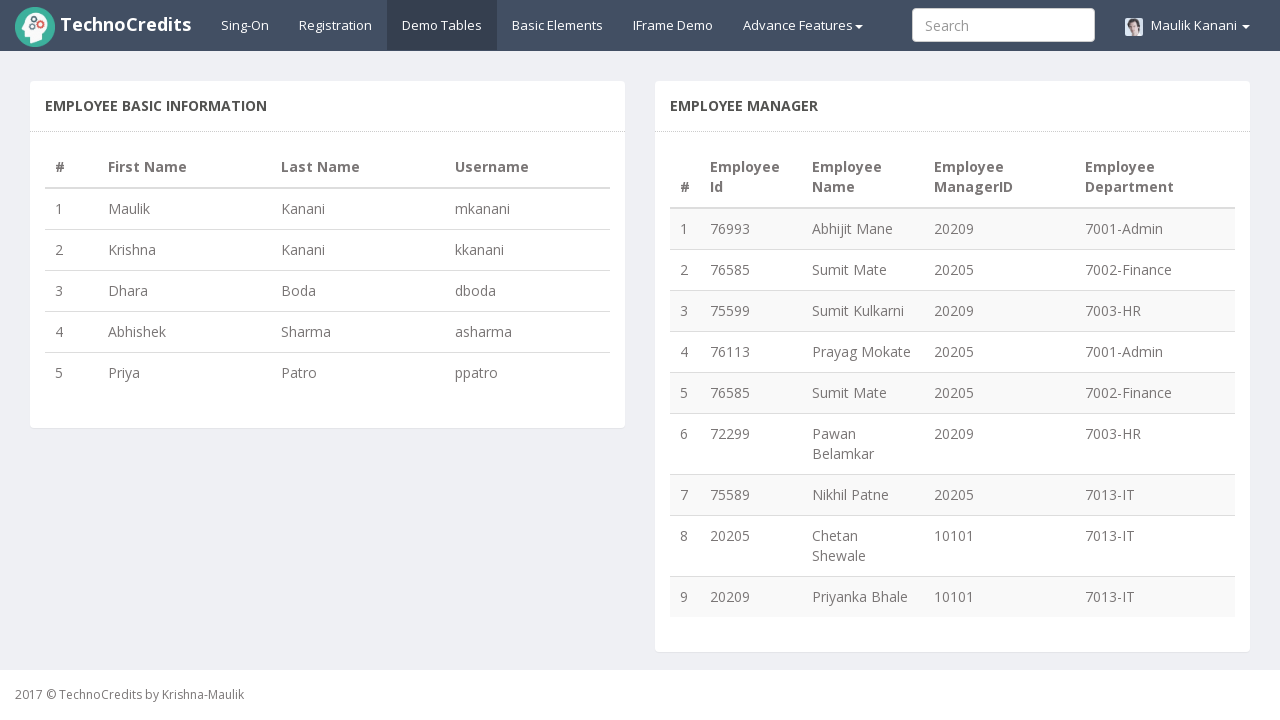

Retrieved department name '7002-Finance' from row 5
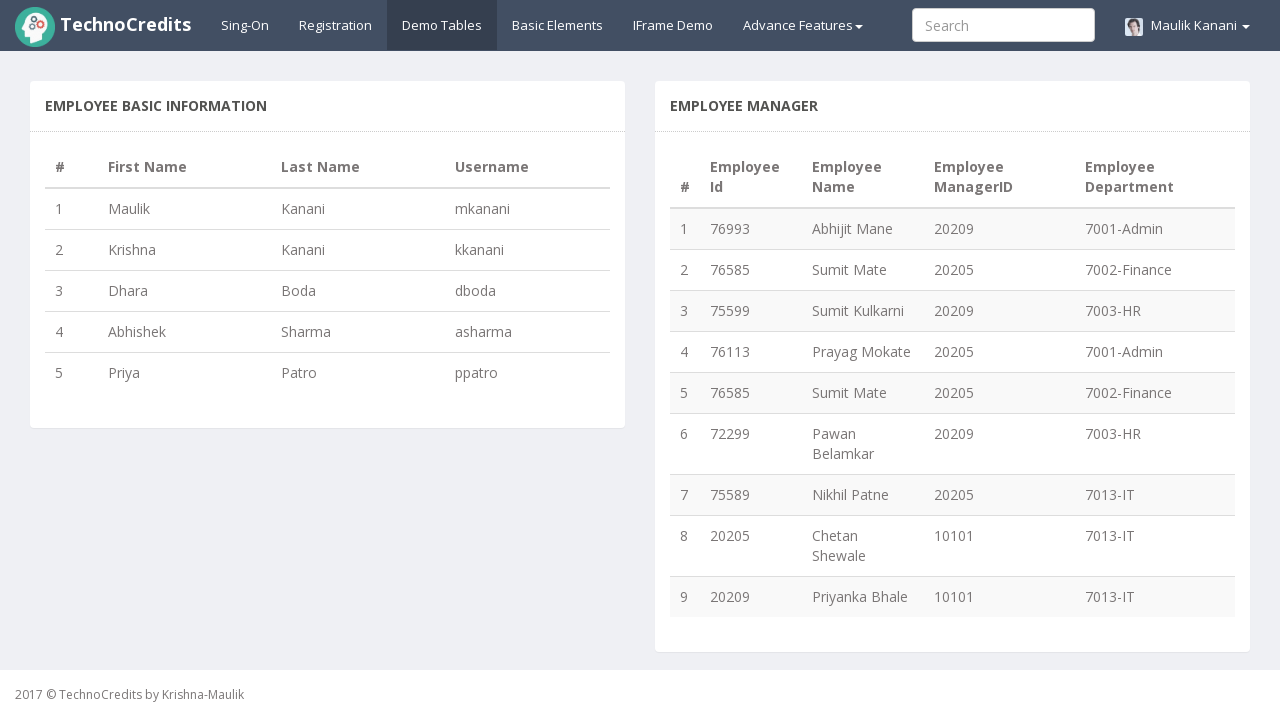

Retrieved department name '7003-HR' from row 6
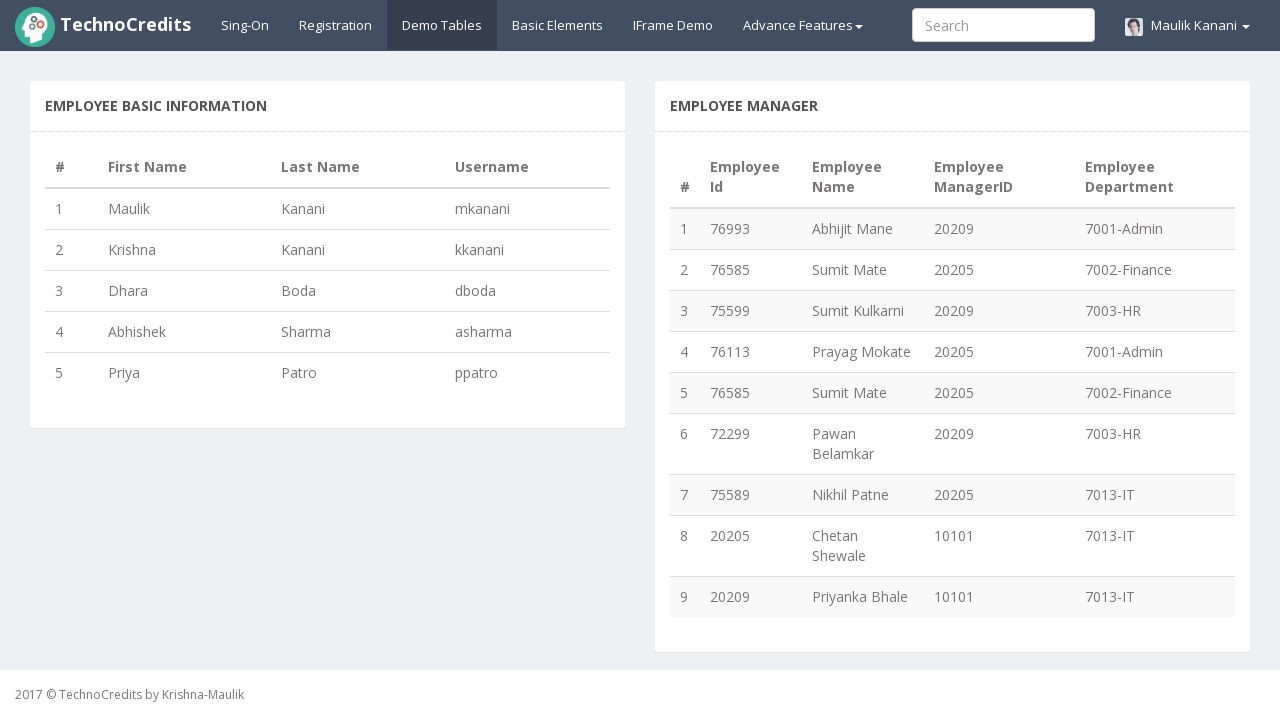

Retrieved department name '7013-IT' from row 7
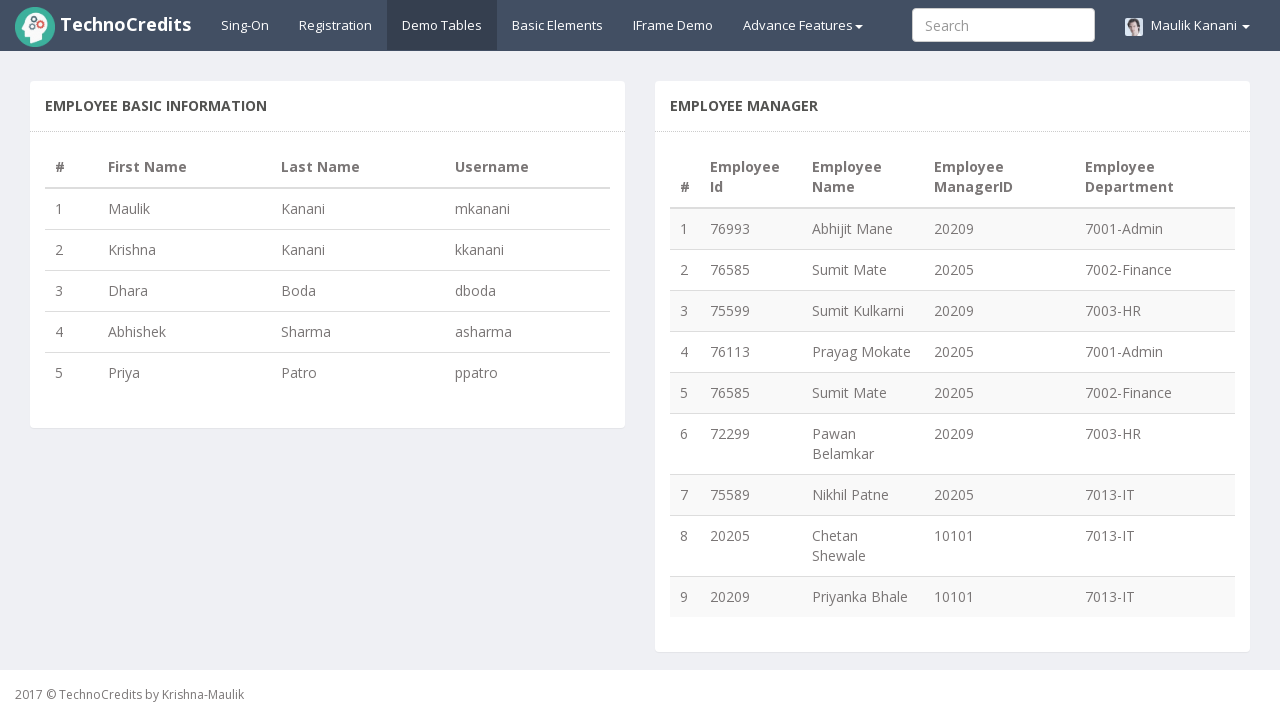

Retrieved department name '7013-IT' from row 8
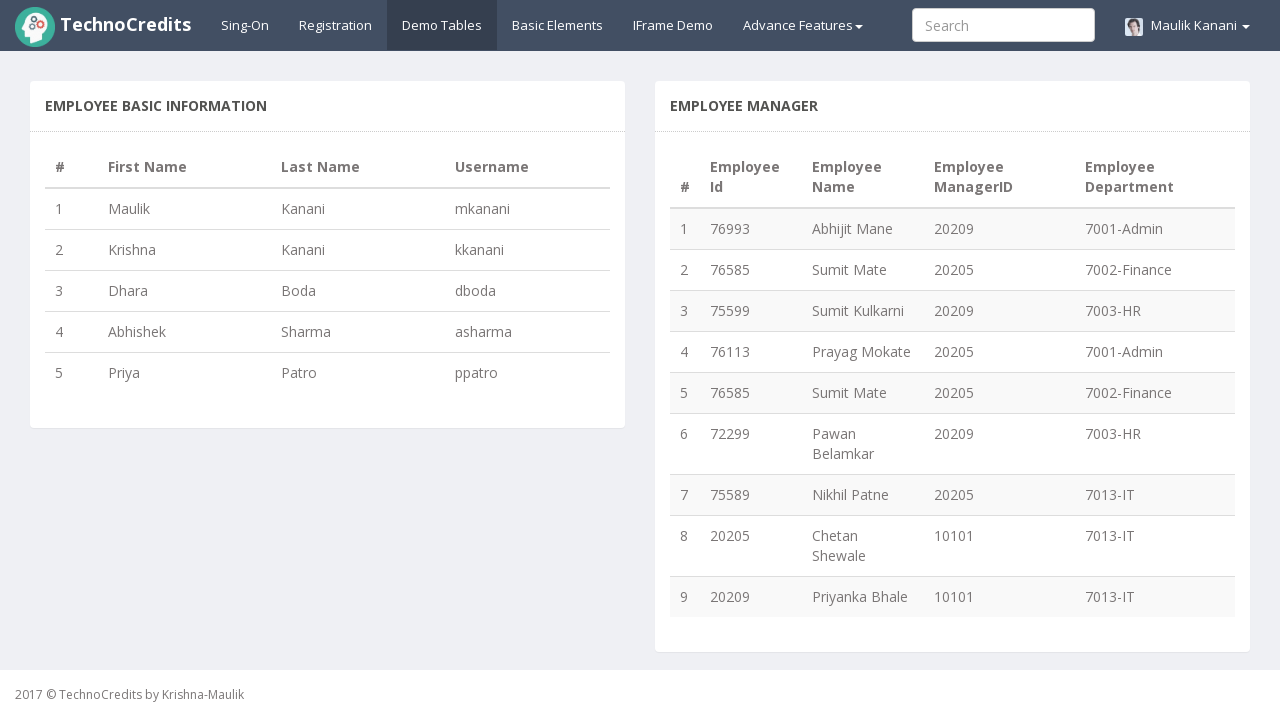

Retrieved department name '7013-IT' from row 9
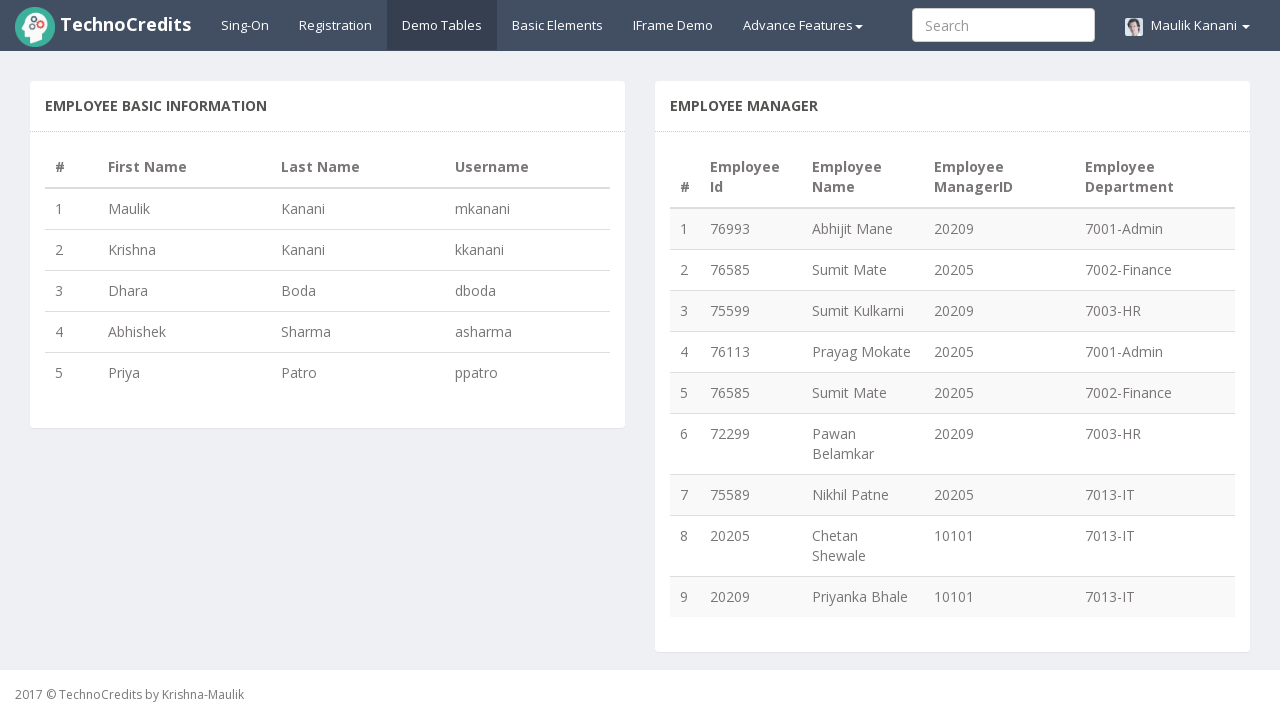

Completed counting employees per department: {'7001-Admin': 2, '7002-Finance': 2, '7003-HR': 2, '7013-IT': 3}
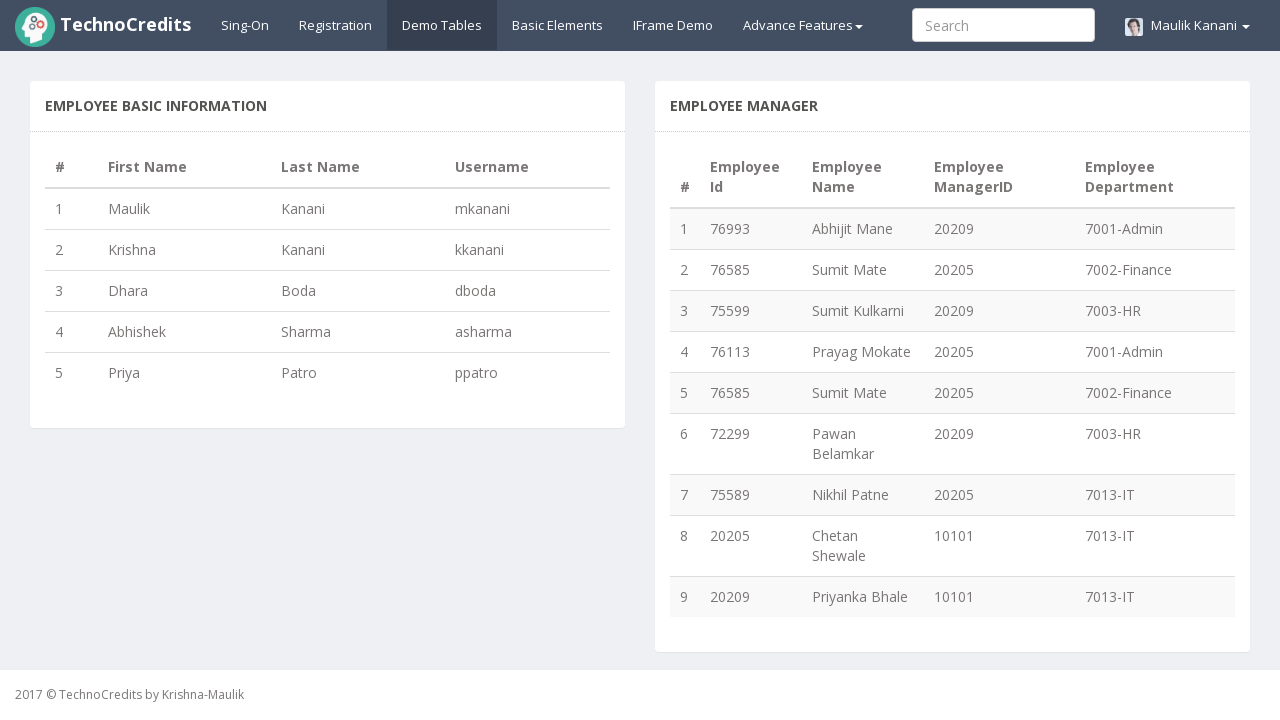

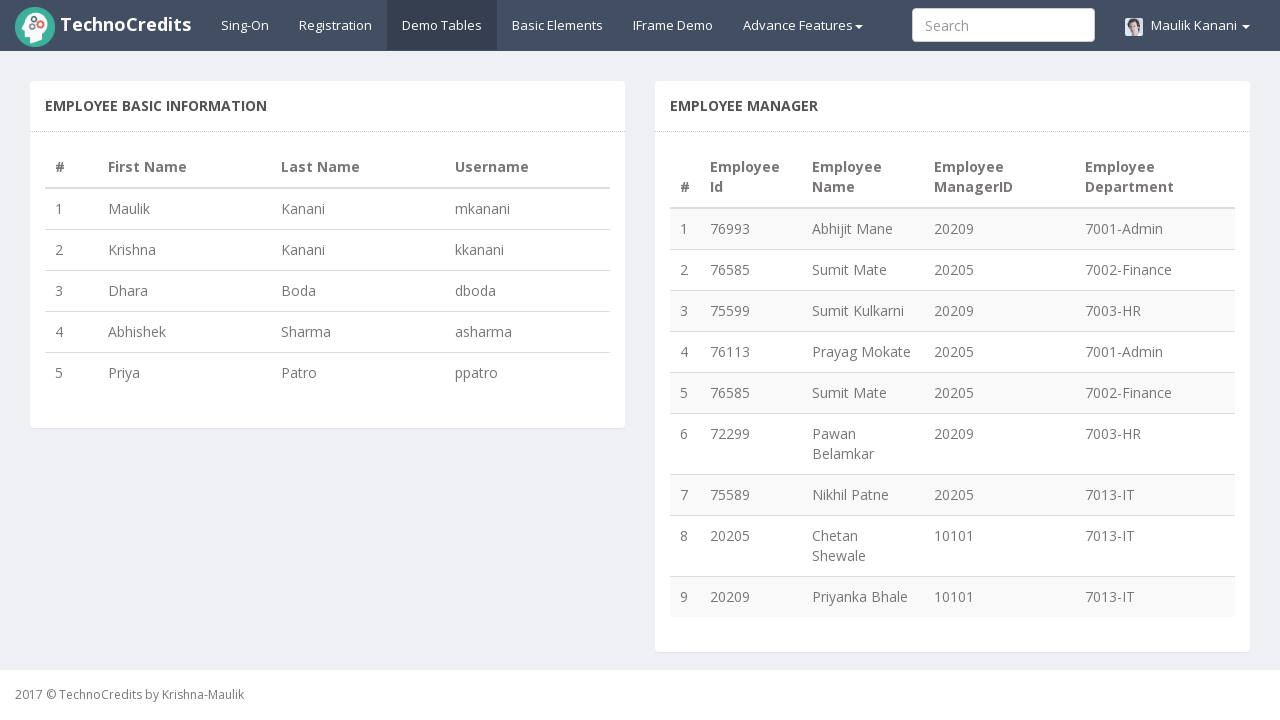